Tests various mouse interactions including double-click, right-click, regular click, and hover actions on different button elements

Starting URL: https://demoqa.com/buttons

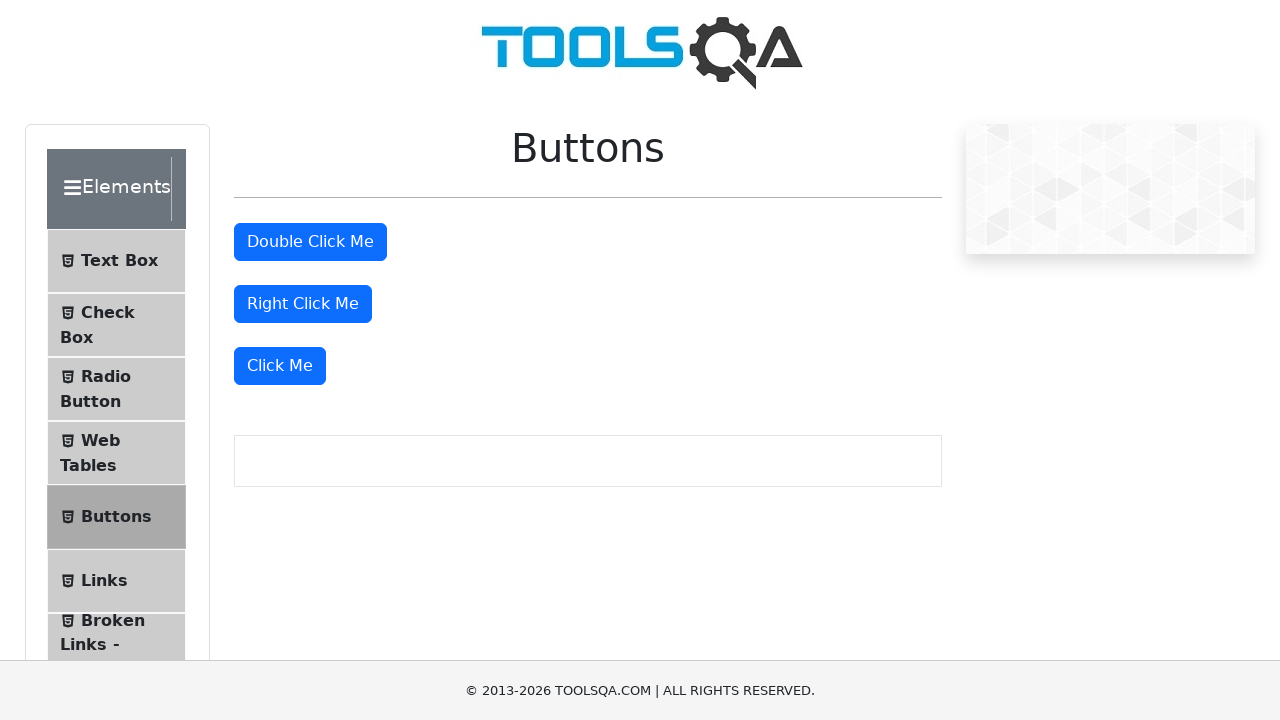

Located the double-click button element
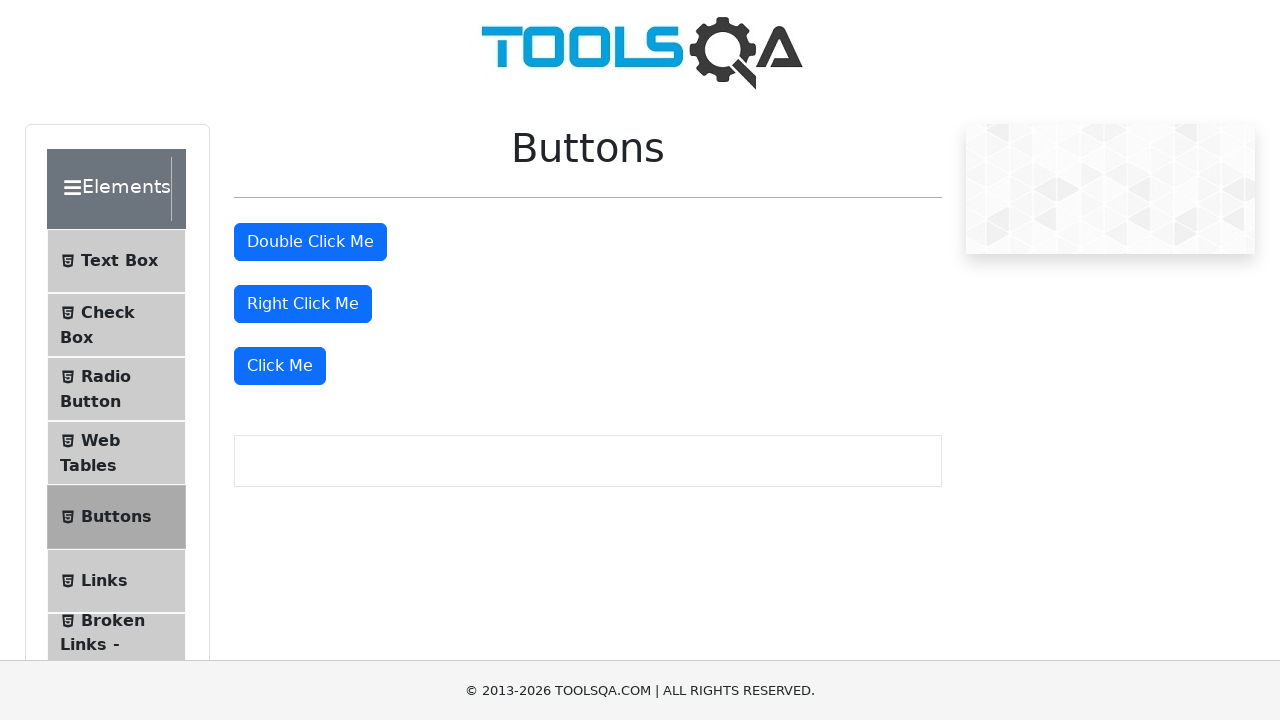

Scrolled double-click button into view
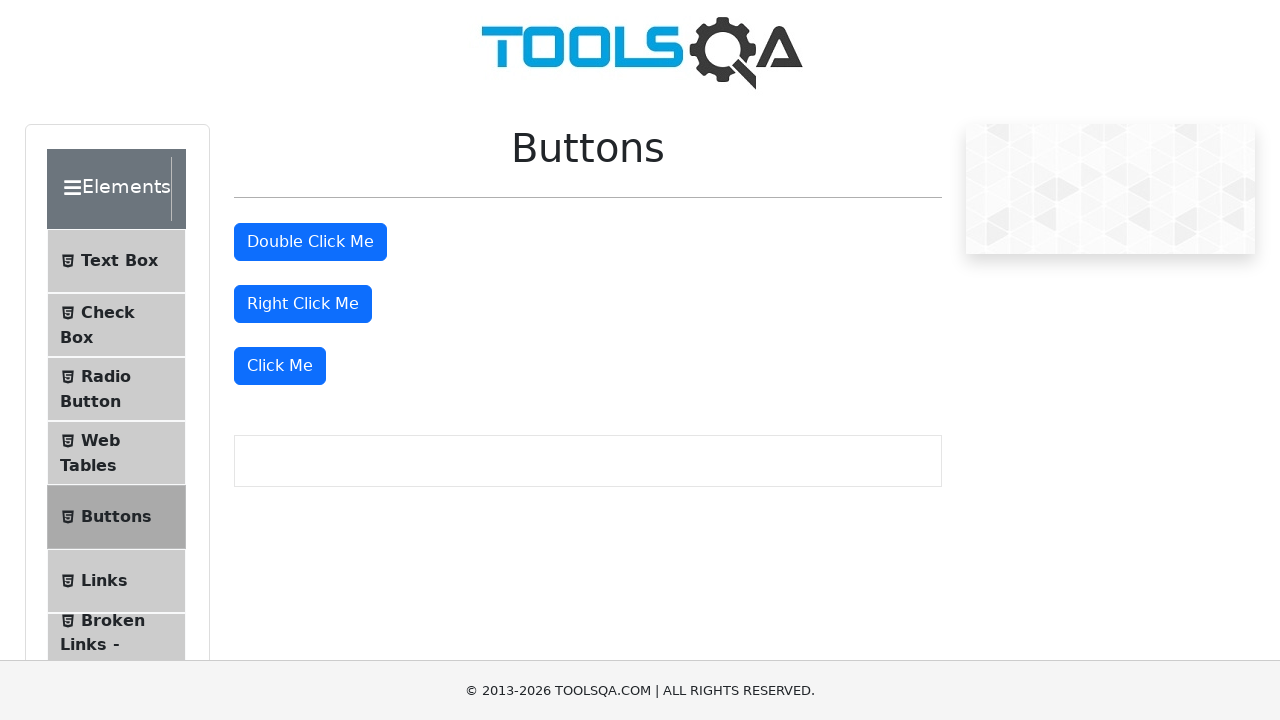

Double-clicked the double-click button at (310, 242) on xpath=//button[@id='doubleClickBtn']
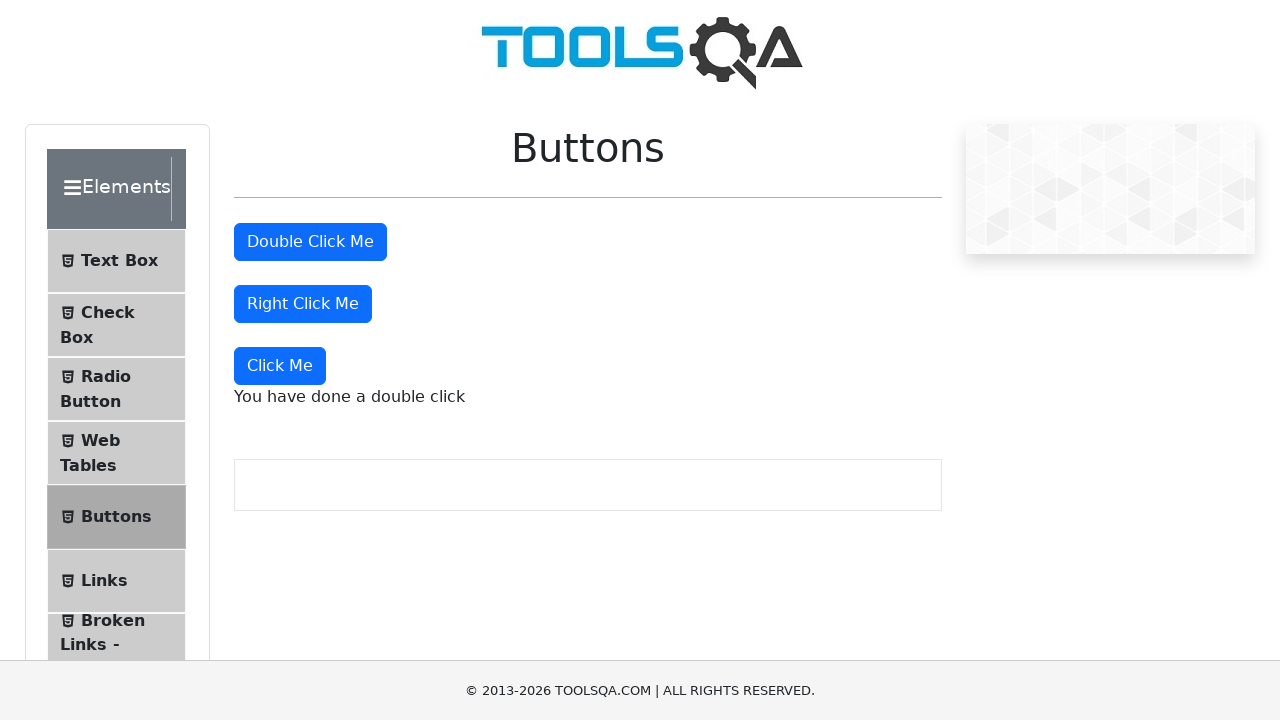

Located the right-click button element
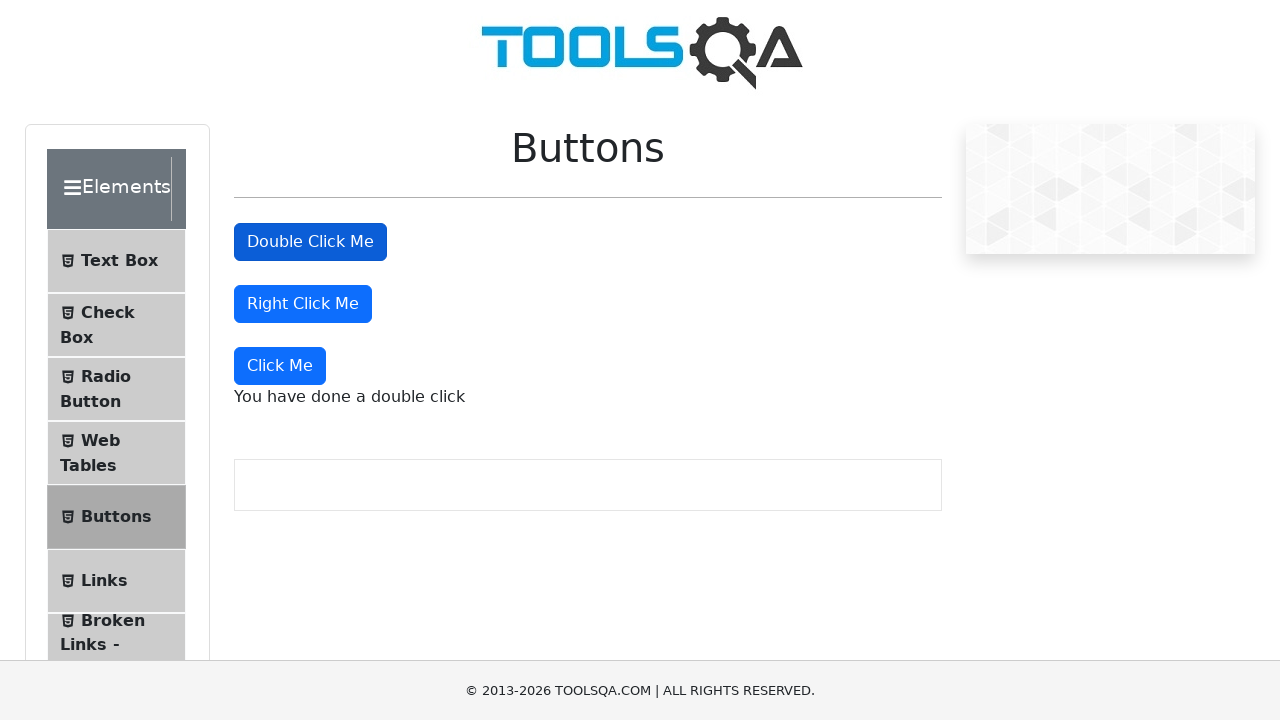

Scrolled right-click button into view
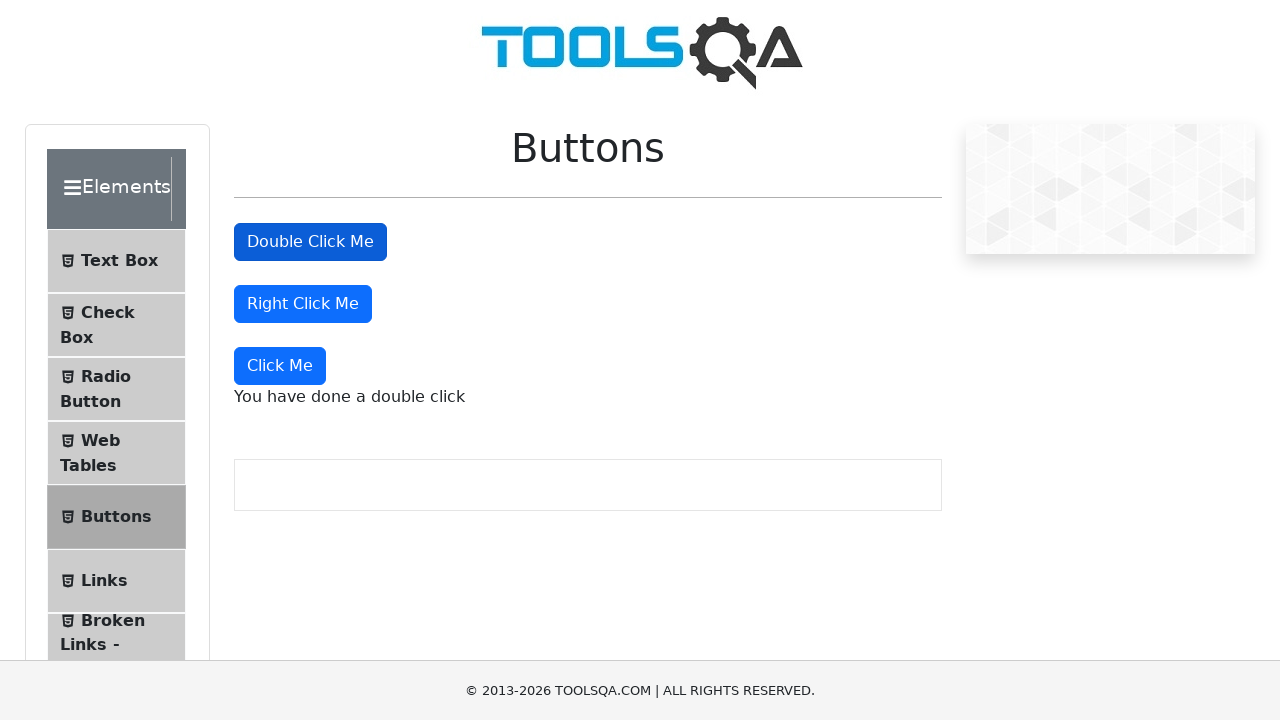

Right-clicked the right-click button at (303, 304) on xpath=//button[@id='rightClickBtn']
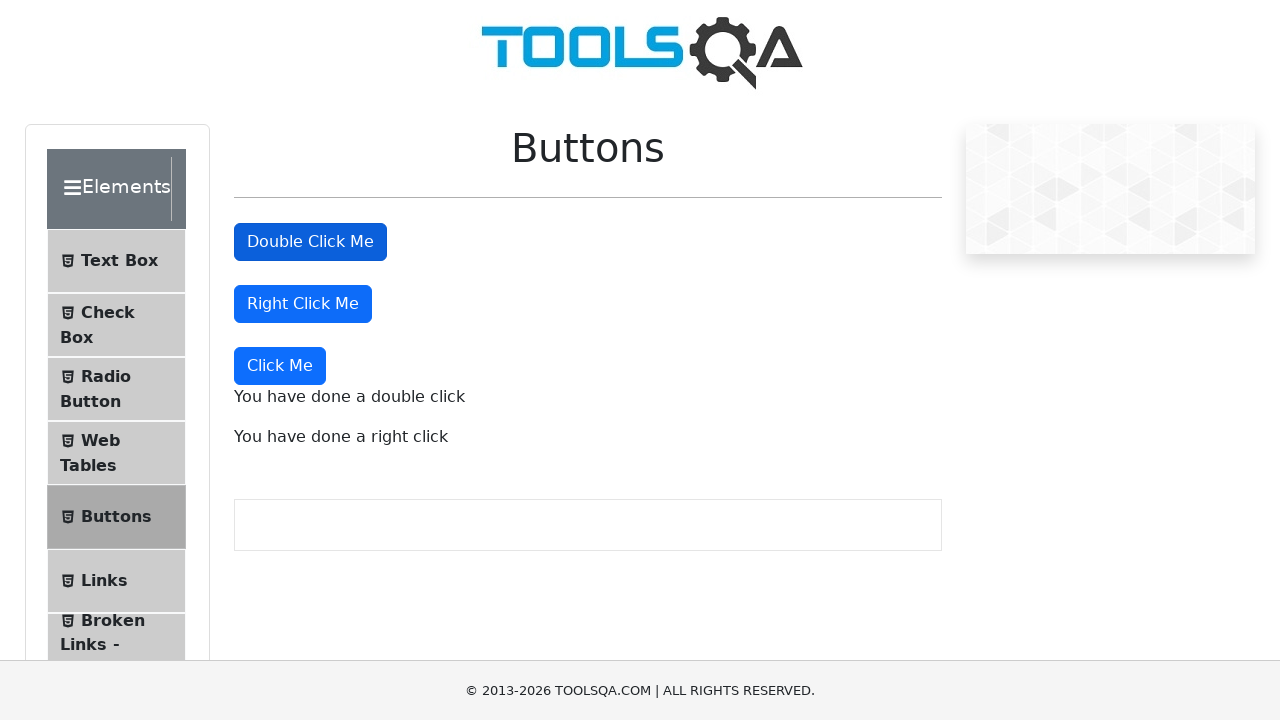

Located the Click Me button element
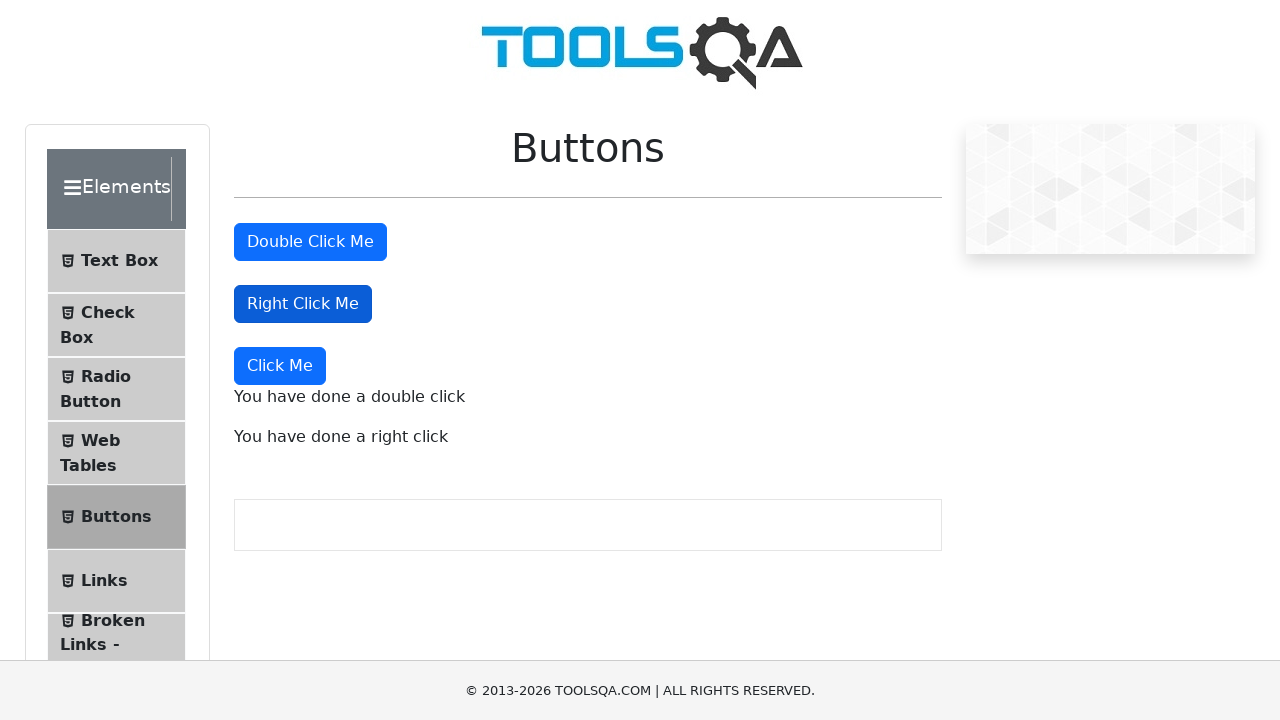

Scrolled Click Me button into view
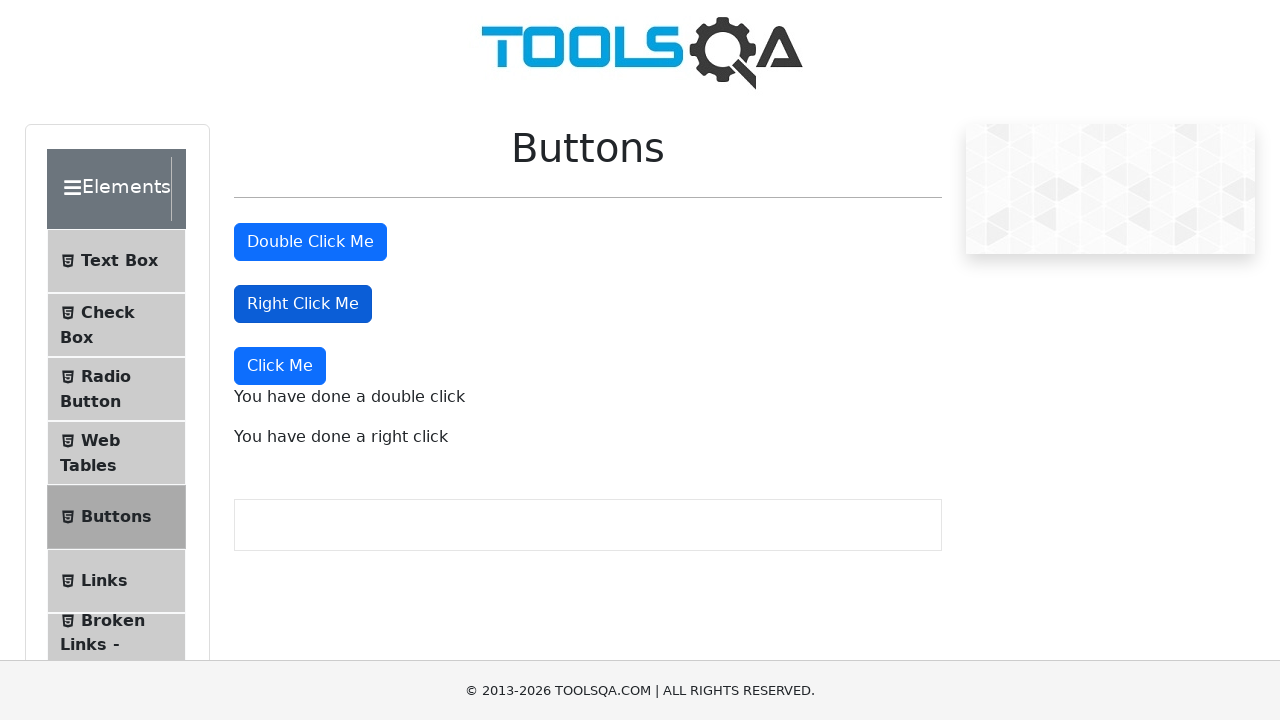

Clicked the Click Me button at (280, 366) on xpath=//button[text()='Click Me']
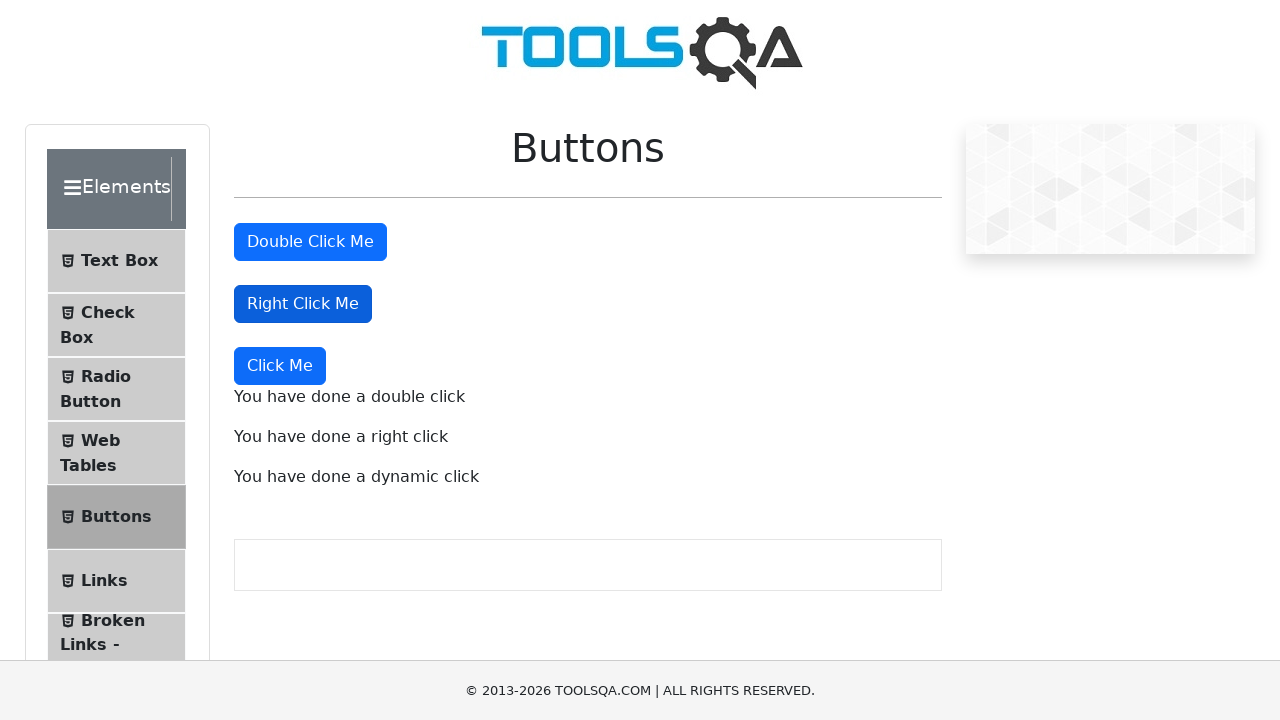

Located the Text Box menu item element
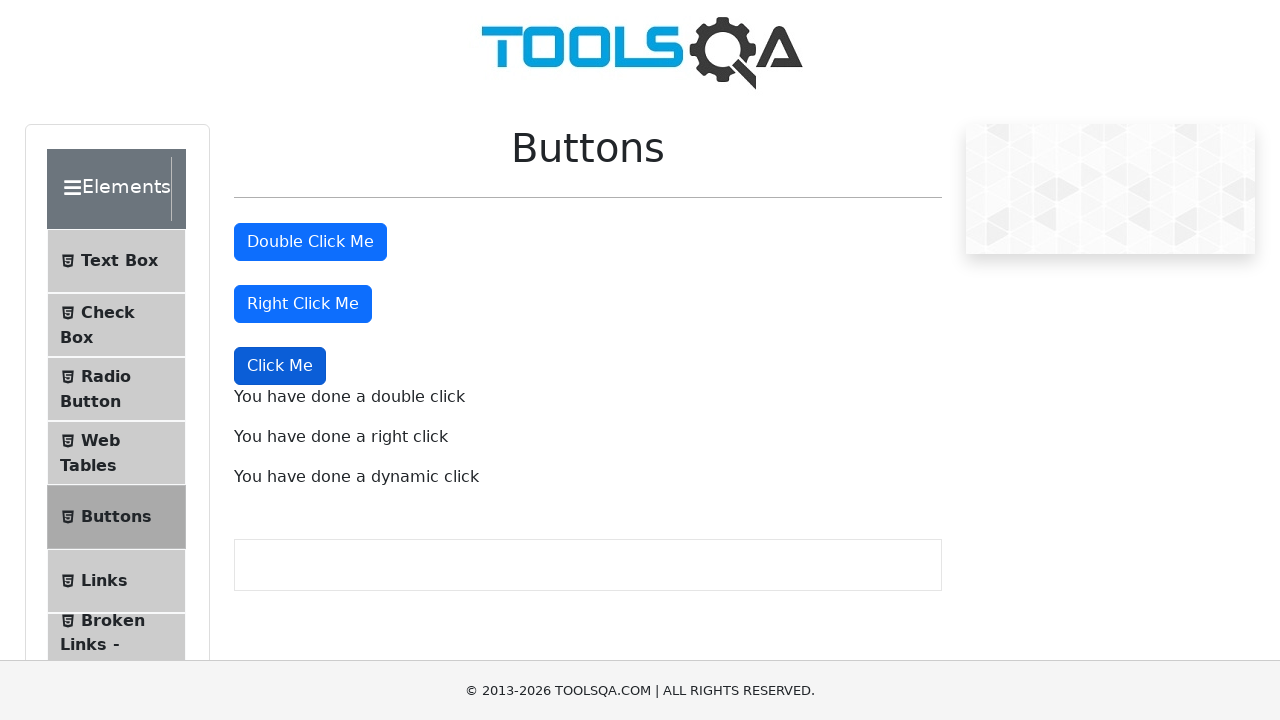

Scrolled Text Box menu item into view
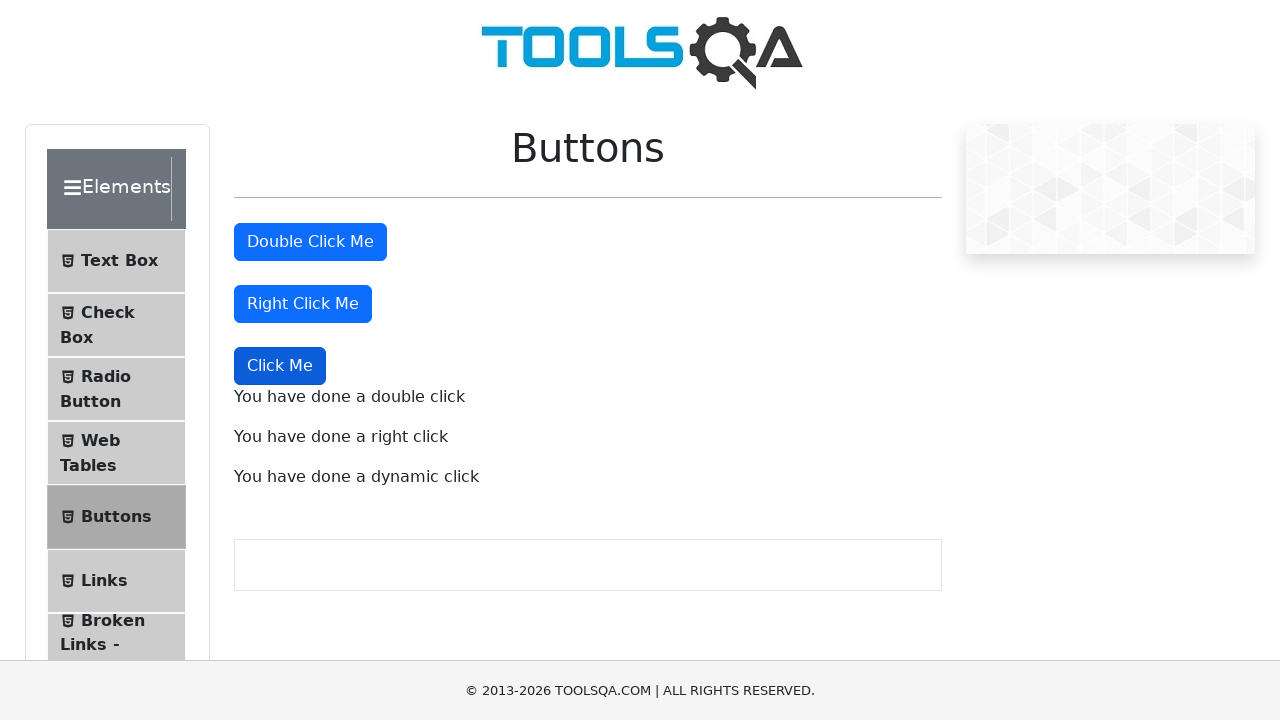

Hovered over the Text Box menu item at (119, 261) on xpath=//span[text()='Text Box']
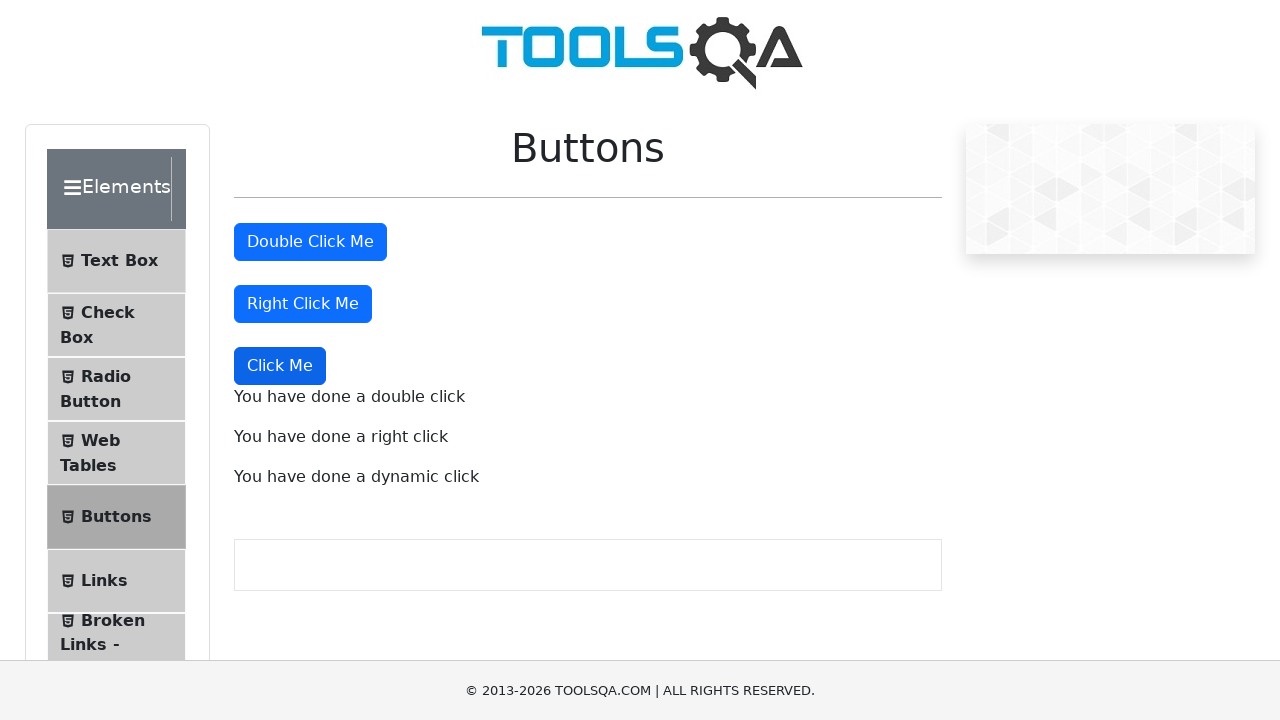

Clicked the Text Box menu item at (119, 261) on xpath=//span[text()='Text Box']
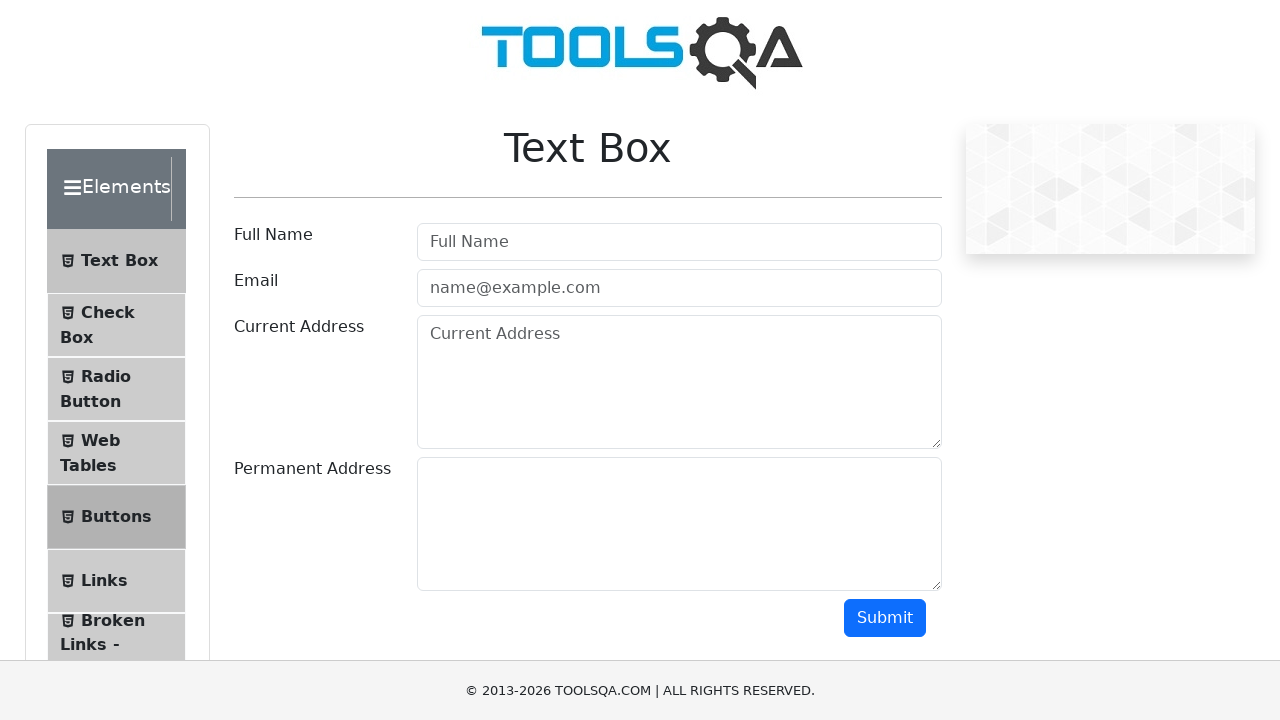

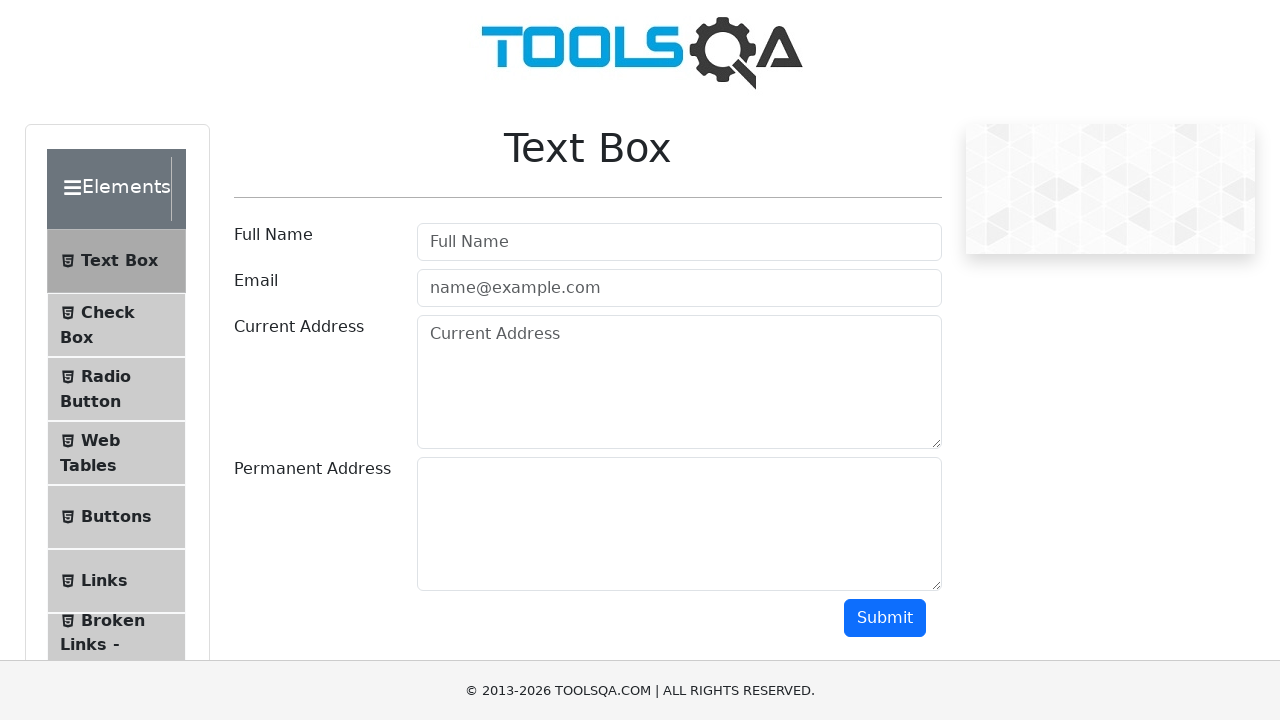